Tests AJAX functionality by clicking a button that triggers an asynchronous request and waiting for the dynamic content to load

Starting URL: http://uitestingplayground.com/ajax

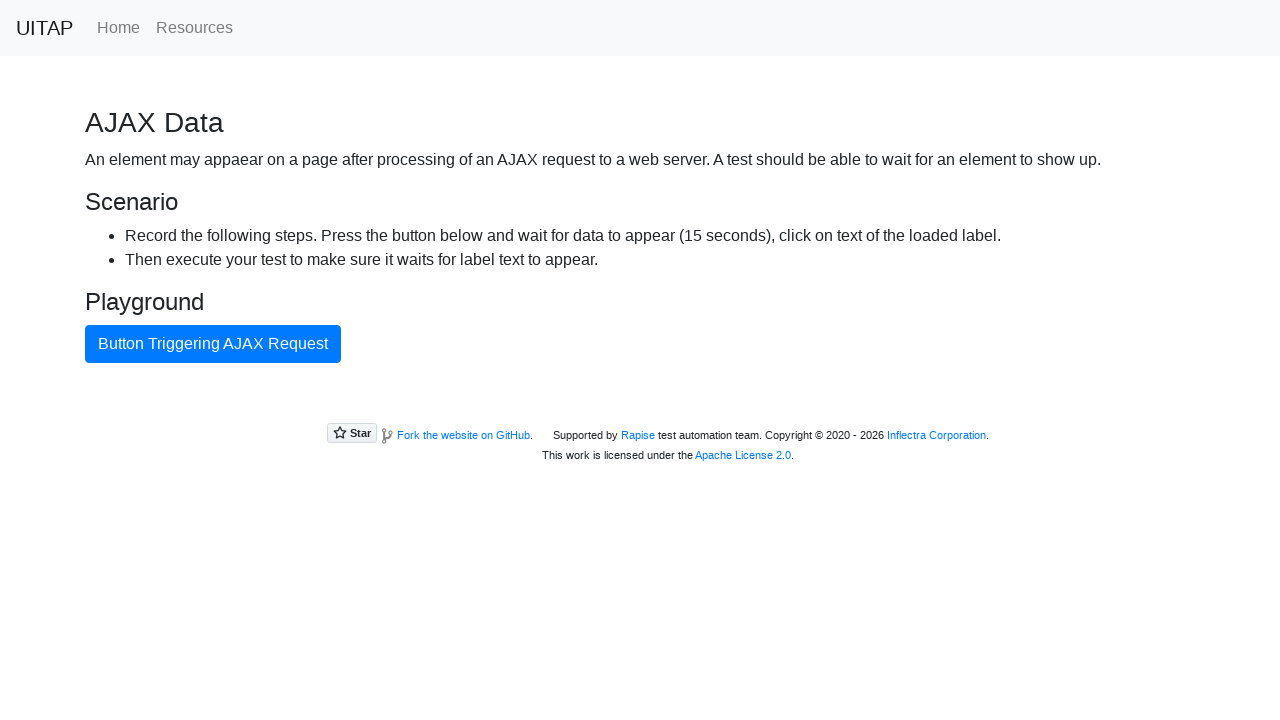

Clicked AJAX button to trigger asynchronous request at (213, 344) on #ajaxButton
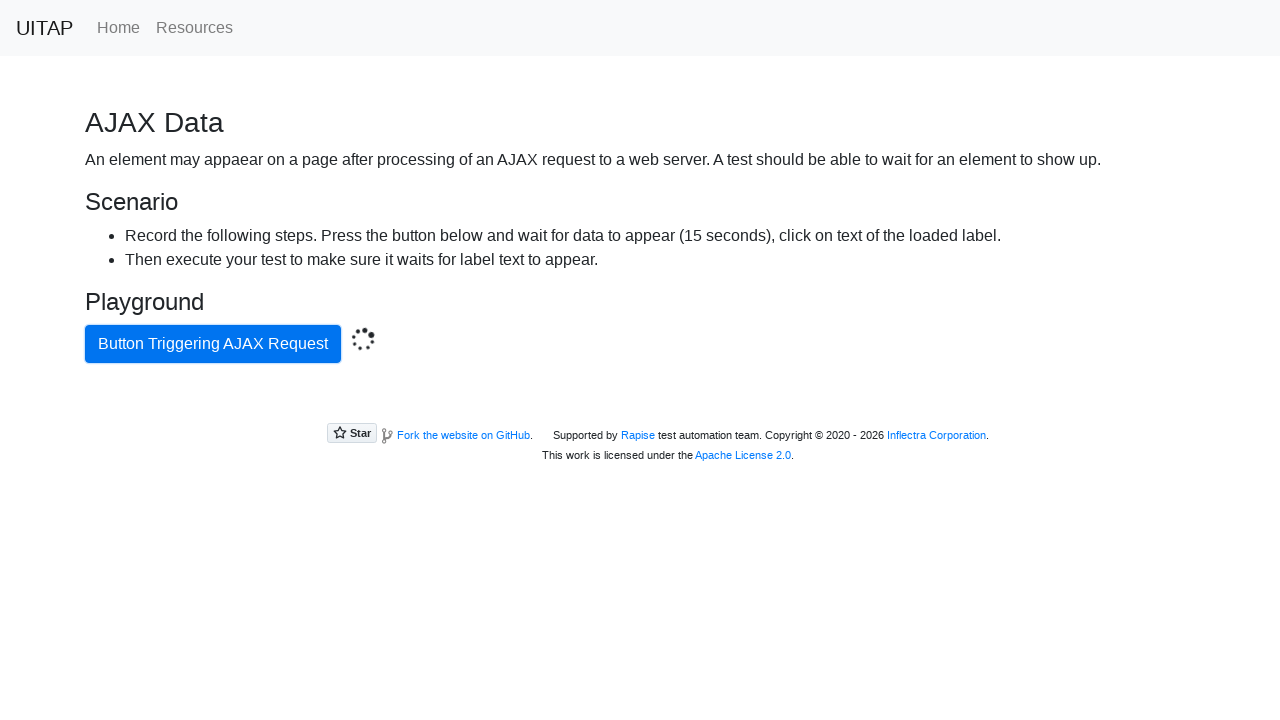

AJAX content loaded successfully - paragraph element appeared
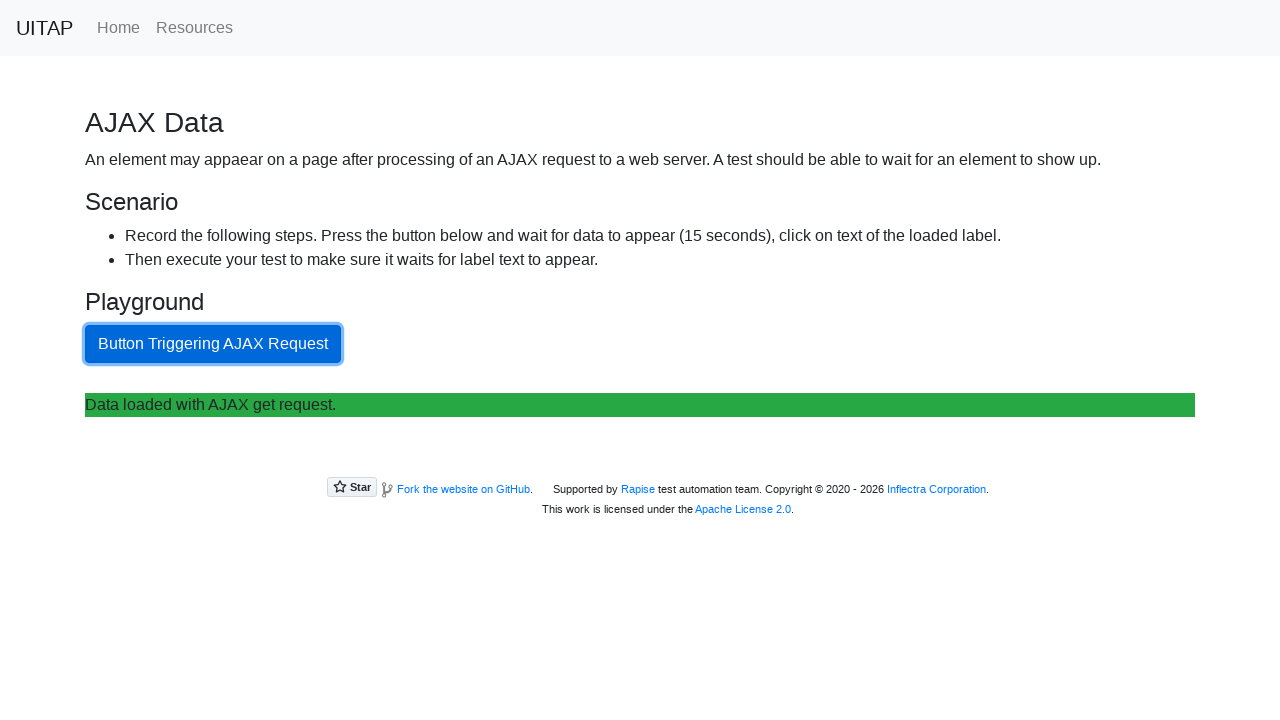

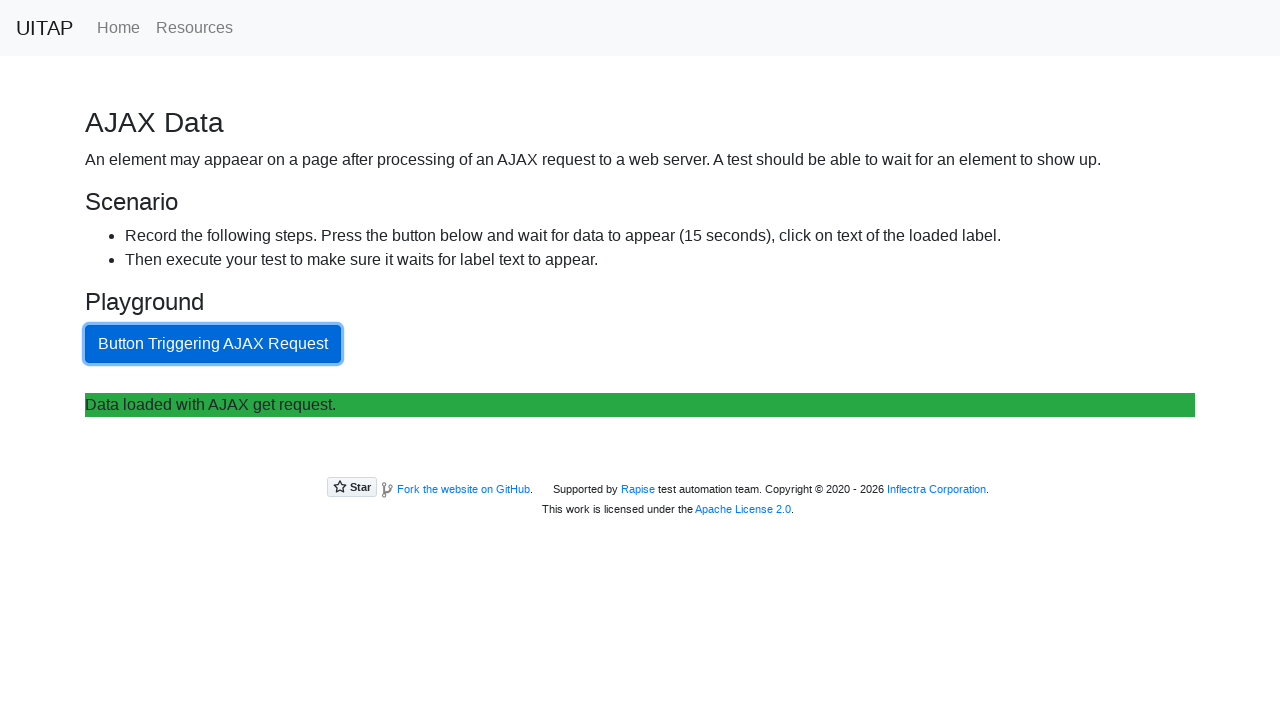